Tests the dynamic controls page by clicking the Remove button and verifying that the "It's gone!" message appears after the element is removed.

Starting URL: https://the-internet.herokuapp.com/dynamic_controls

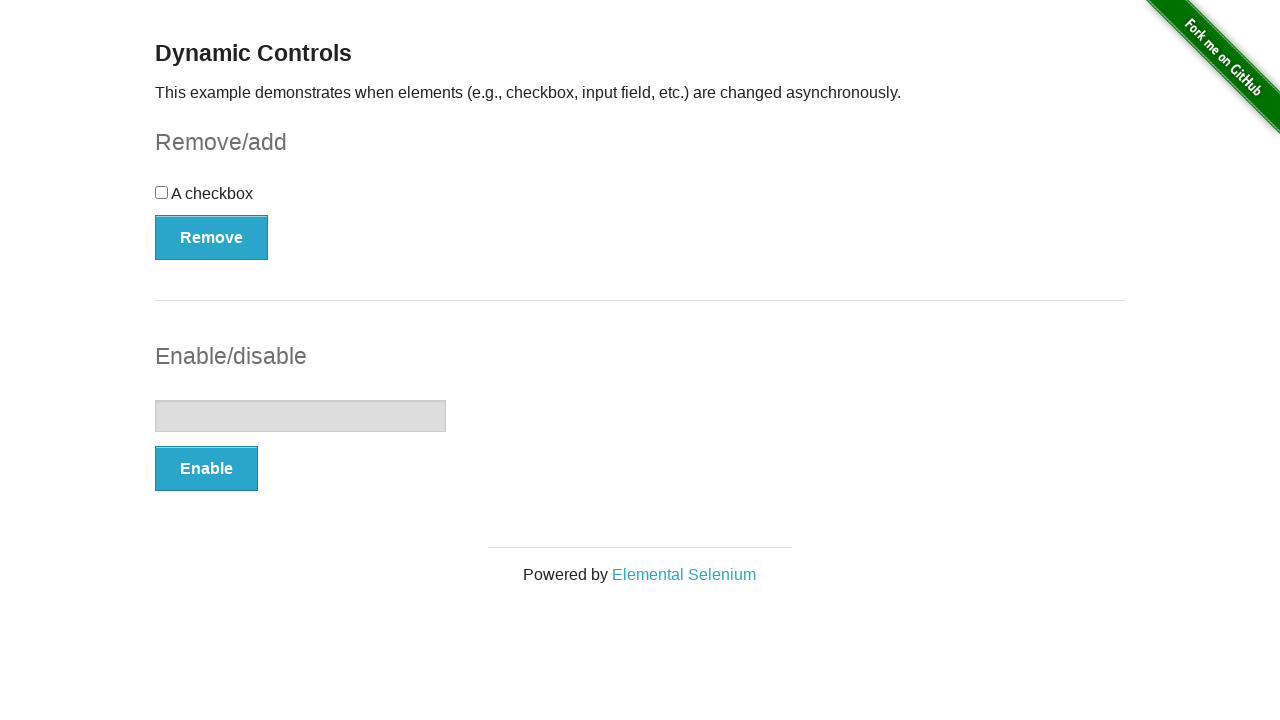

Clicked the Remove button at (212, 237) on xpath=//*[text()='Remove']
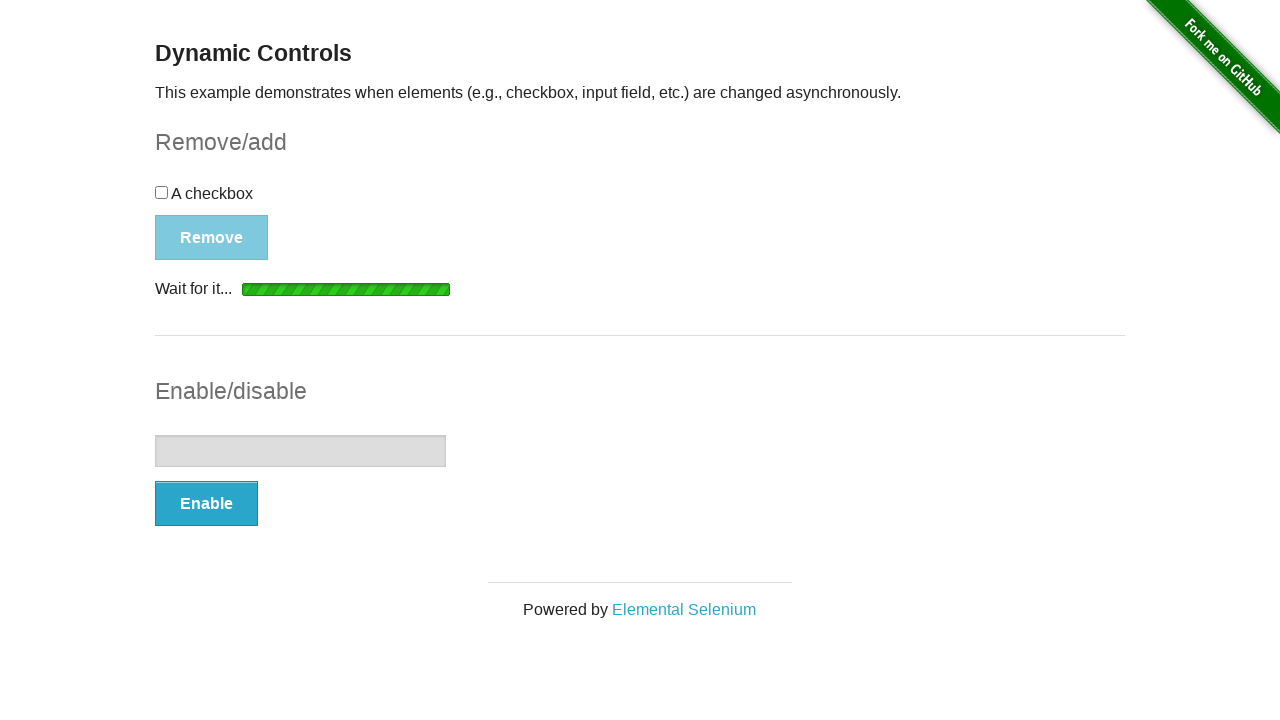

Waited for the 'It's gone!' message to appear
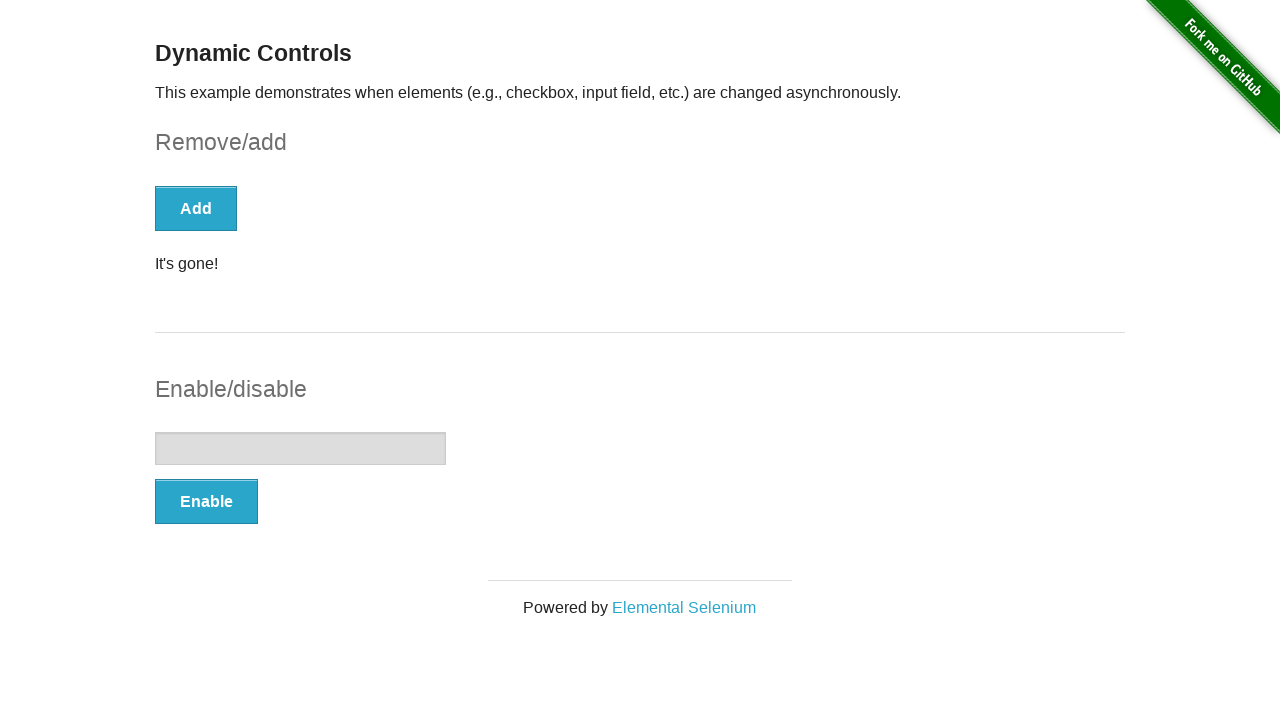

Verified that the 'It's gone!' message is visible
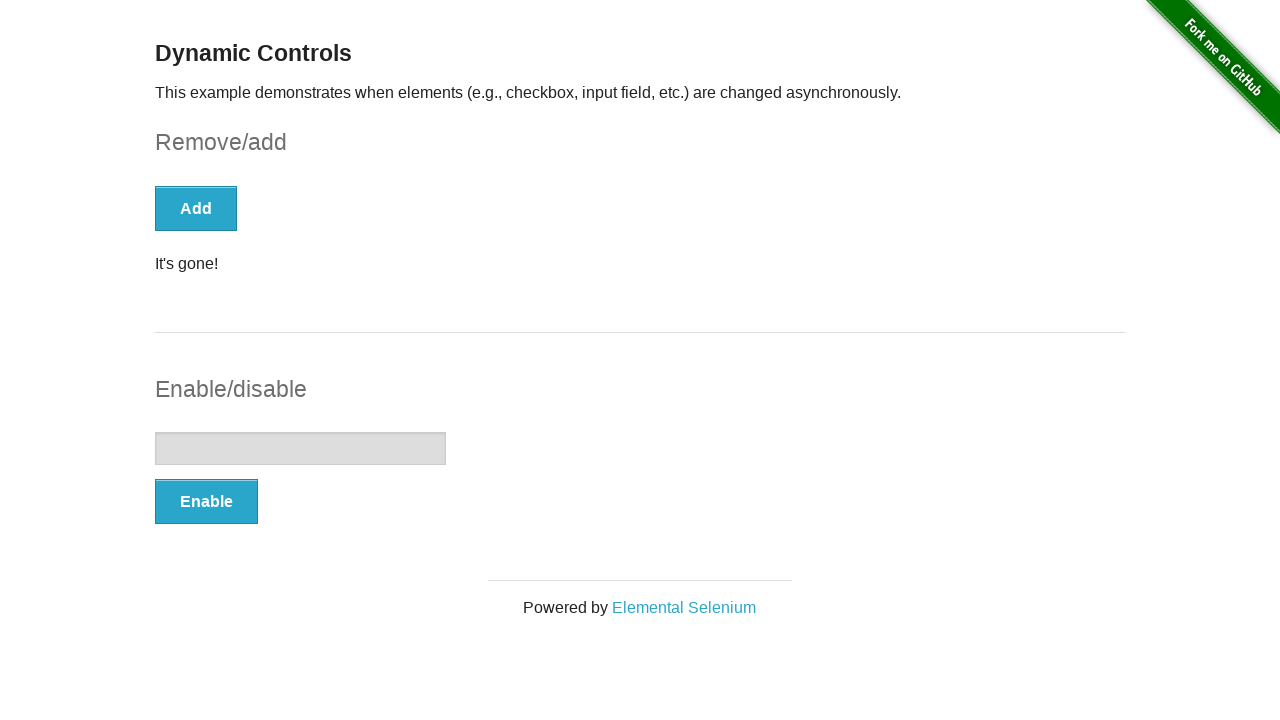

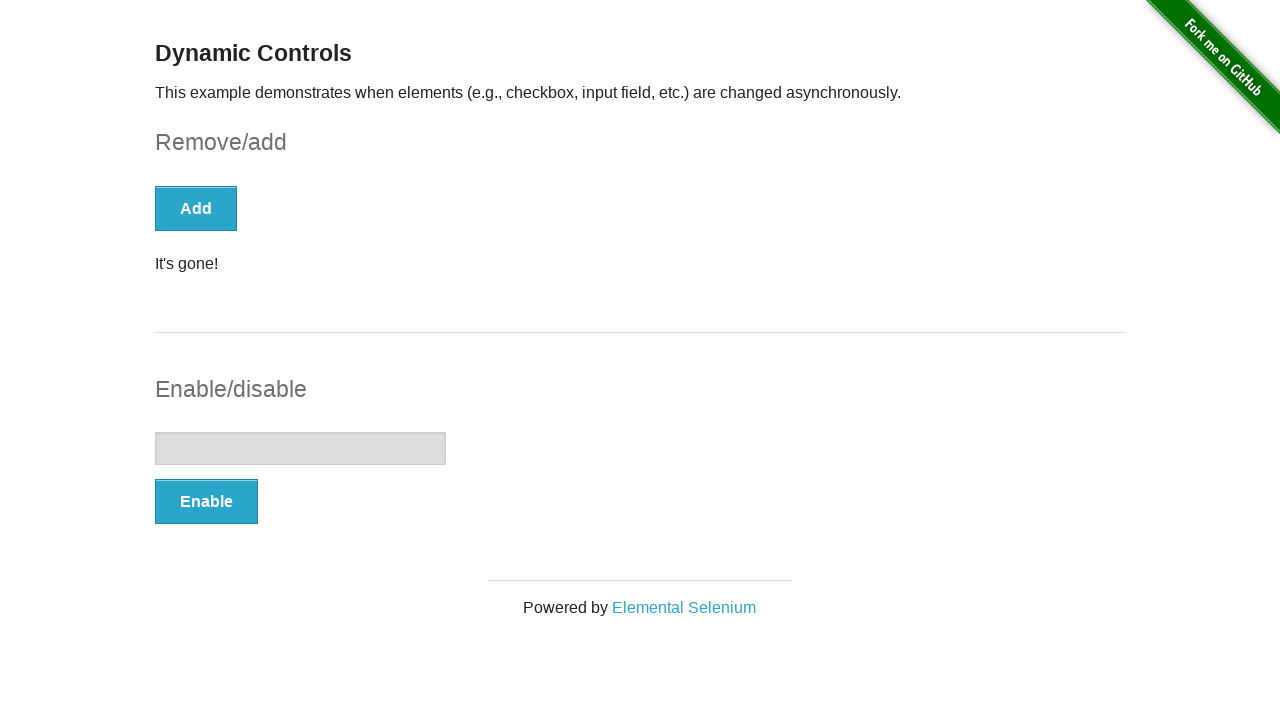